Tests browser window handling by opening multiple new windows through button clicks

Starting URL: https://demoqa.com/browser-windows

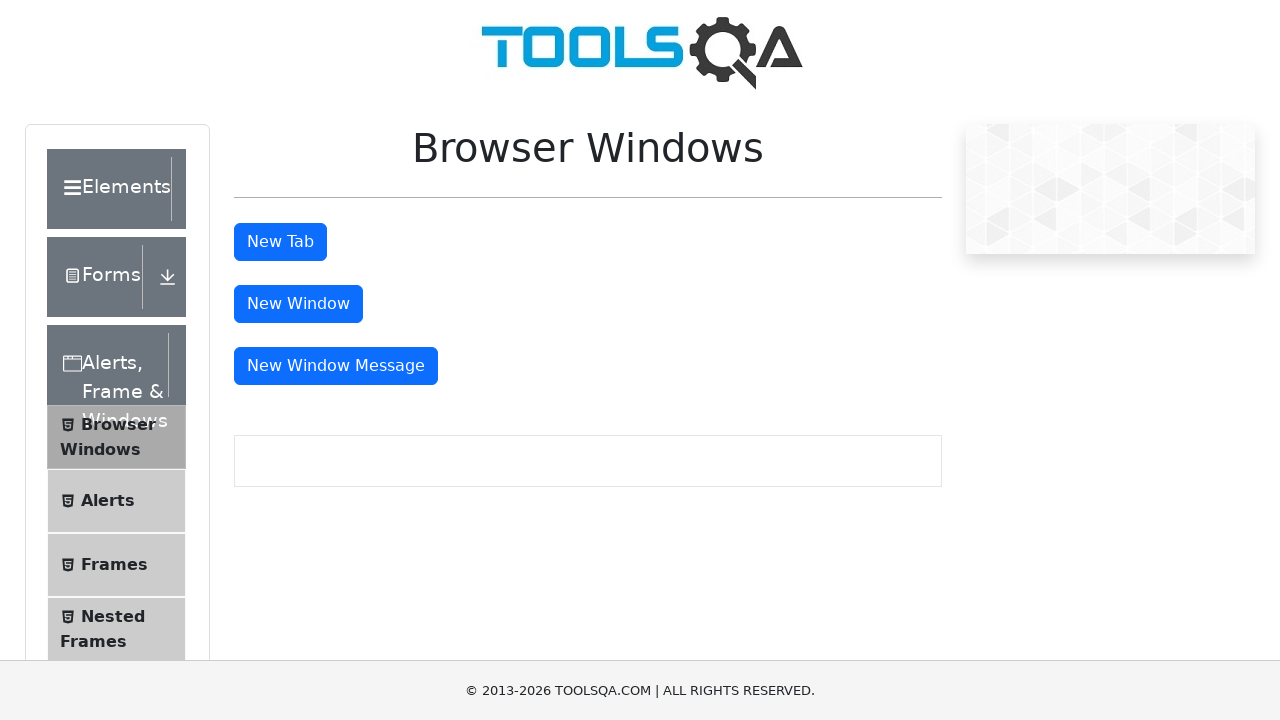

Clicked 'New Window' button (iteration 1) at (298, 304) on xpath=//button[normalize-space()='New Window']
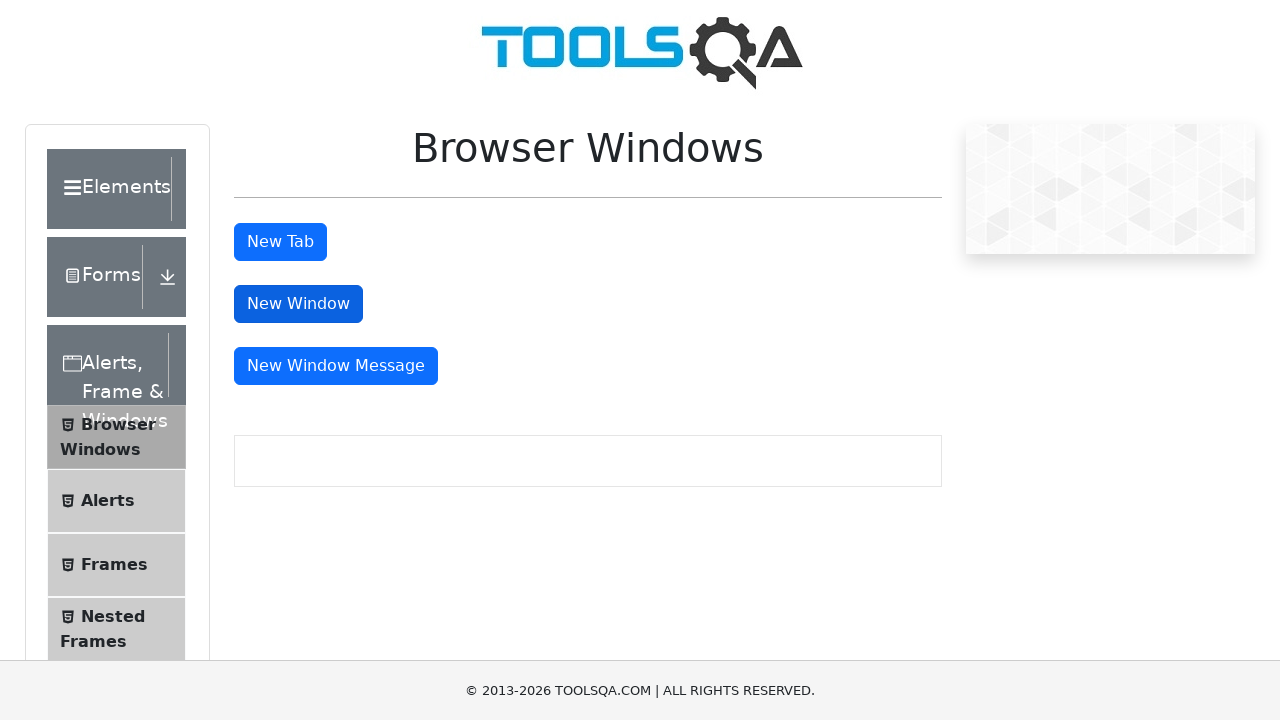

Waited for new window to open
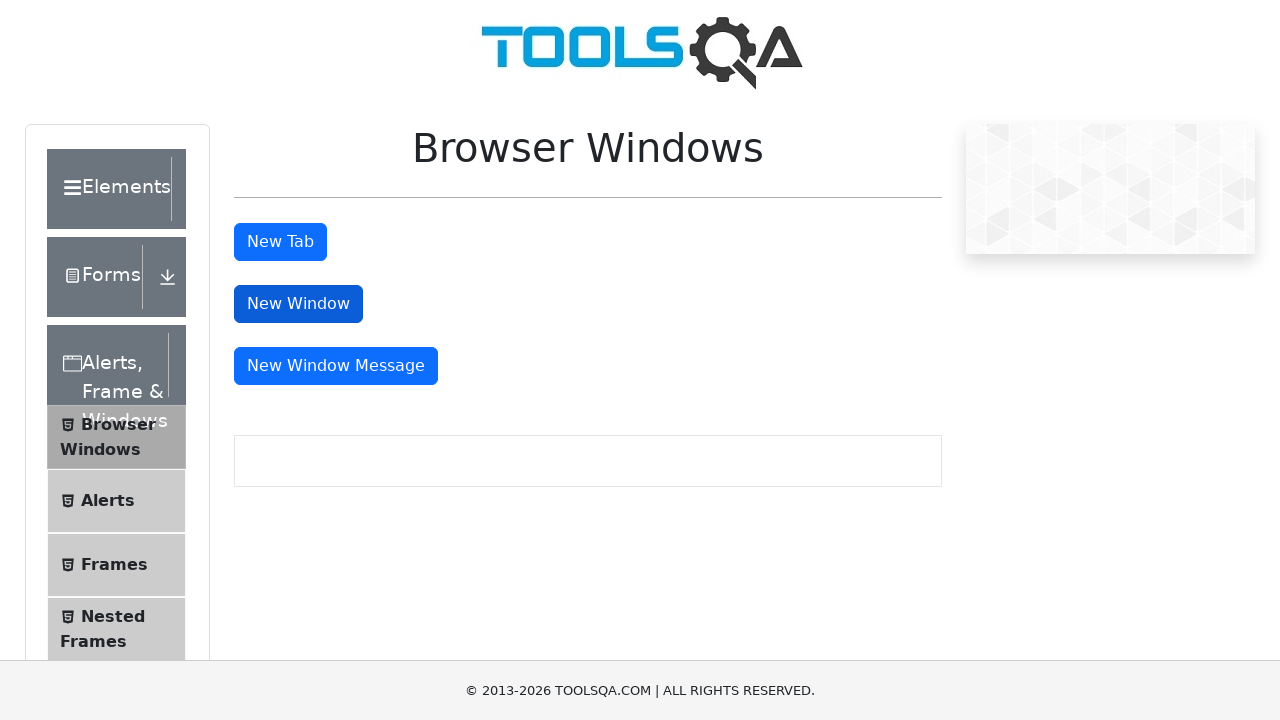

Verified new window opened - total windows: 2
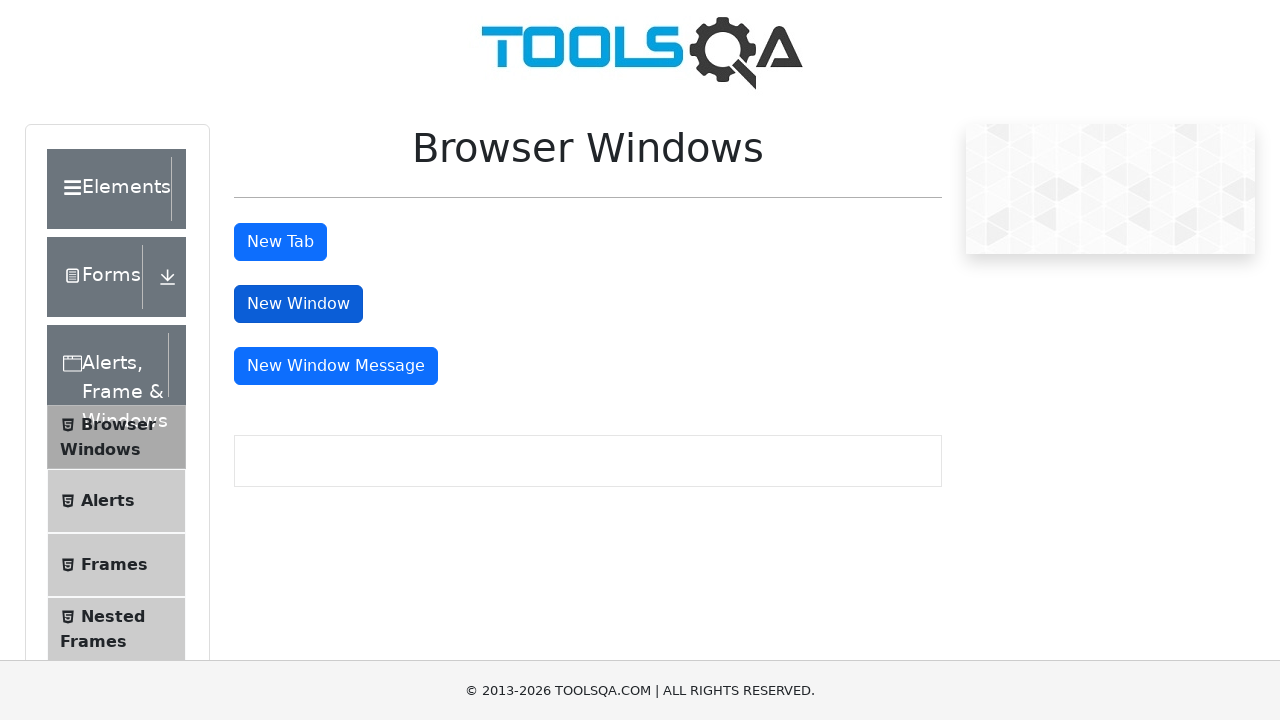

Clicked 'New Window' button (iteration 2) at (298, 304) on xpath=//button[normalize-space()='New Window']
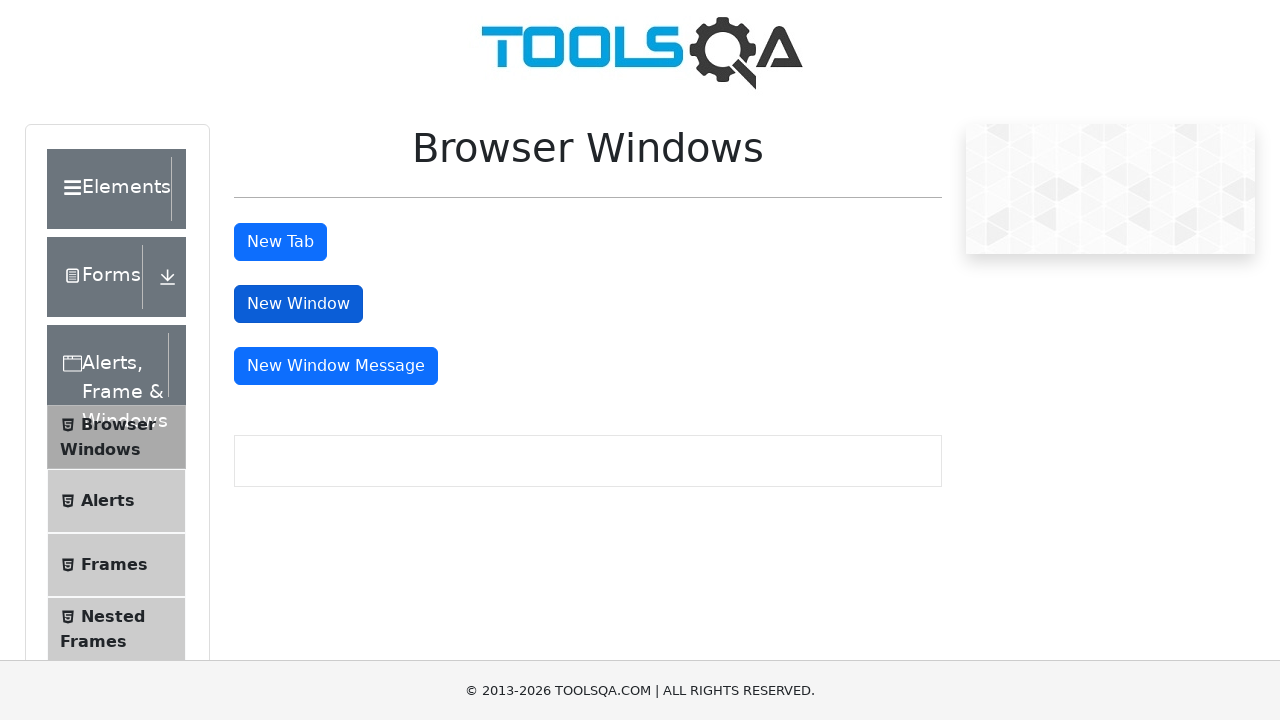

Waited for new window to open
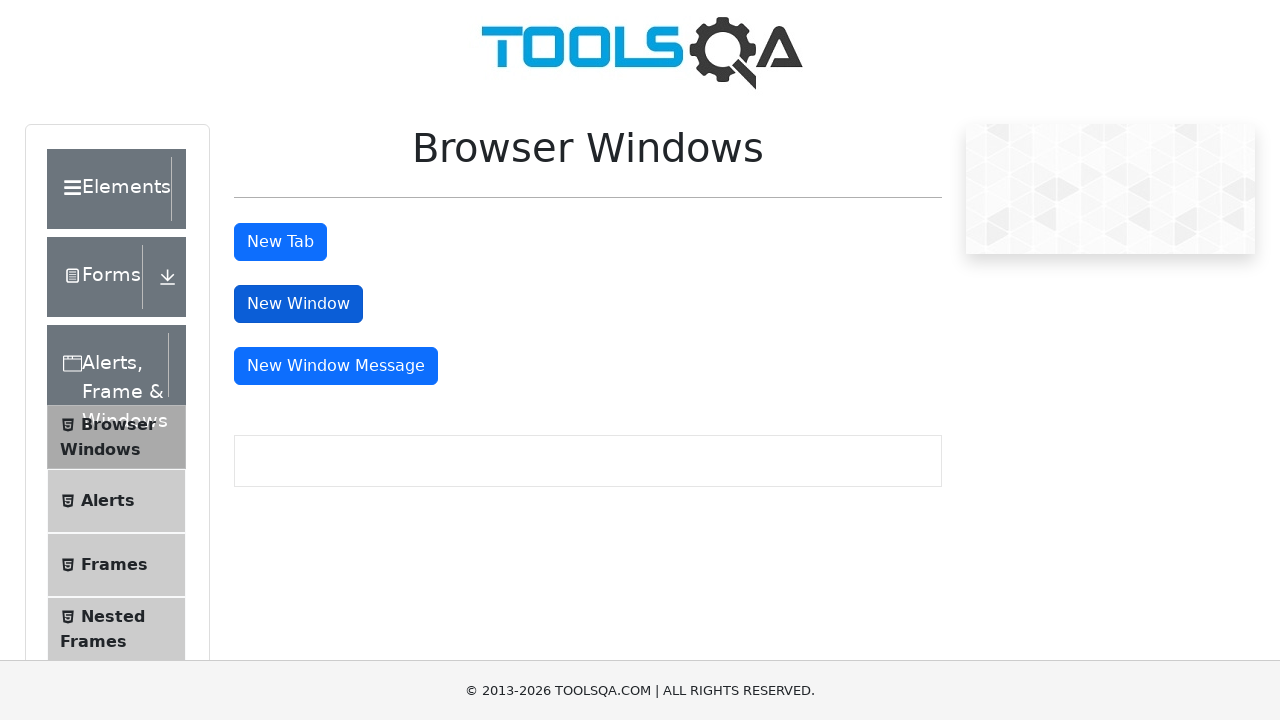

Verified new window opened - total windows: 3
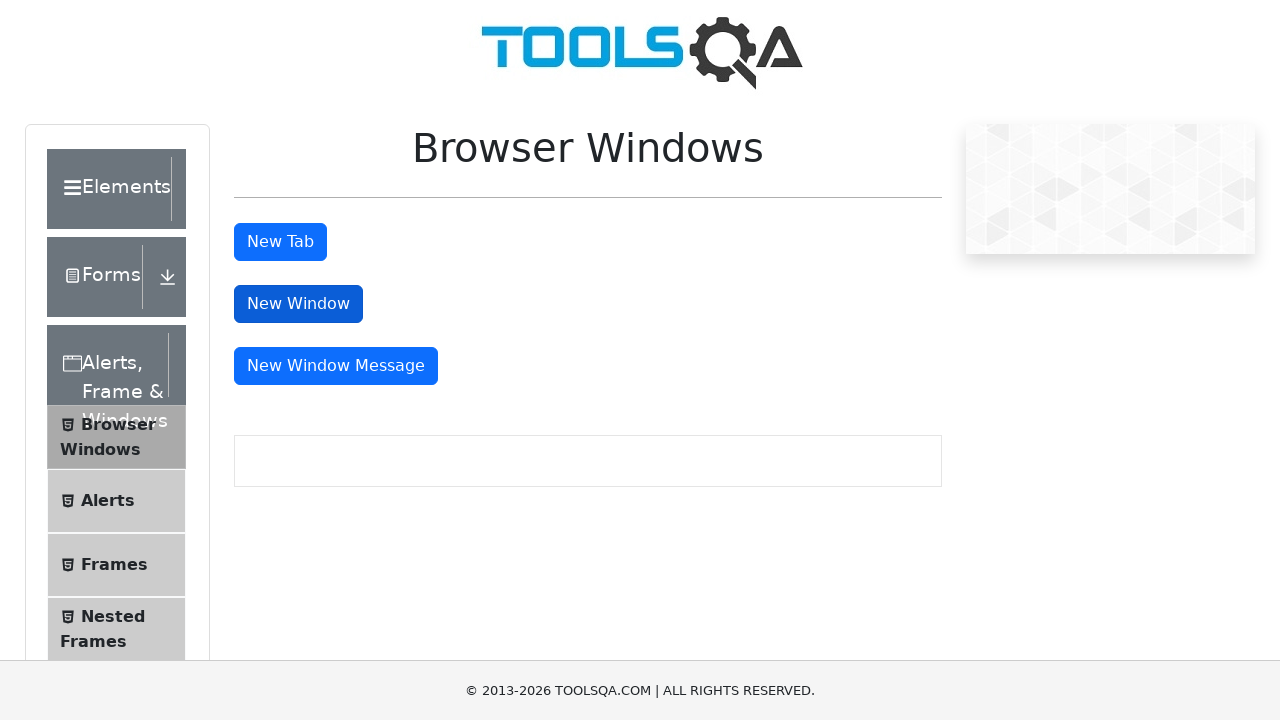

Clicked 'New Window' button (iteration 3) at (298, 304) on xpath=//button[normalize-space()='New Window']
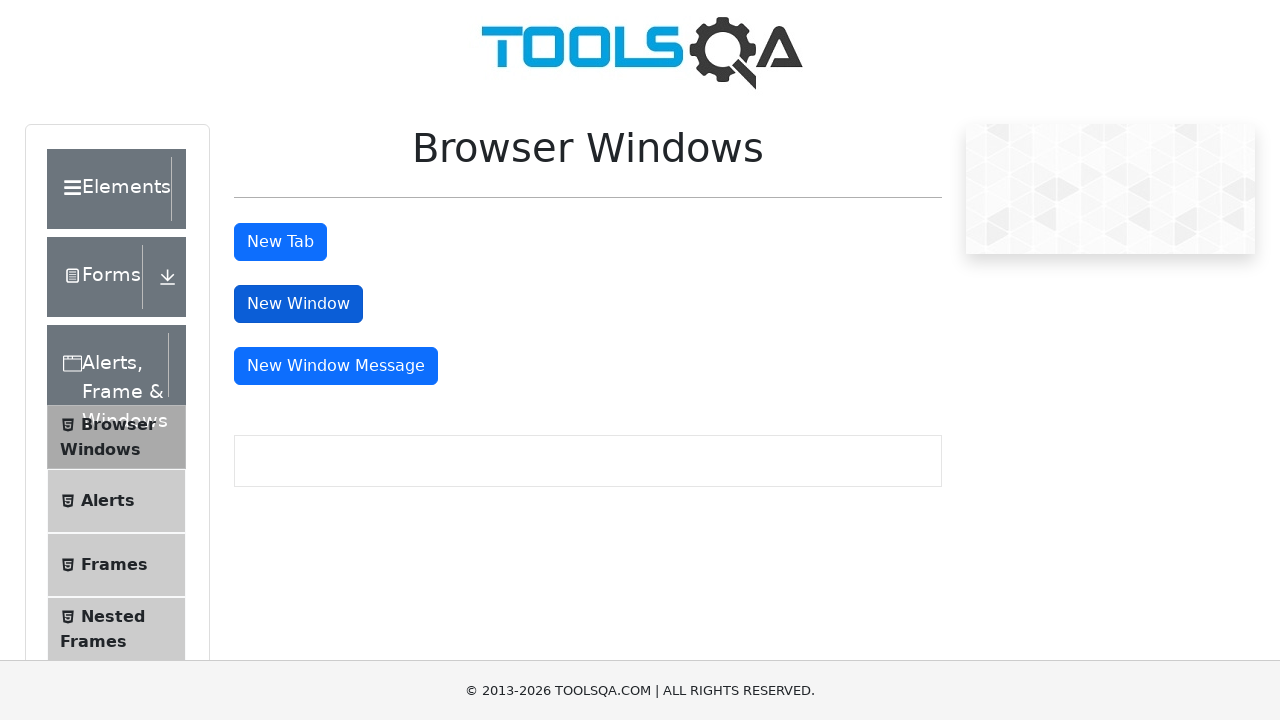

Waited for new window to open
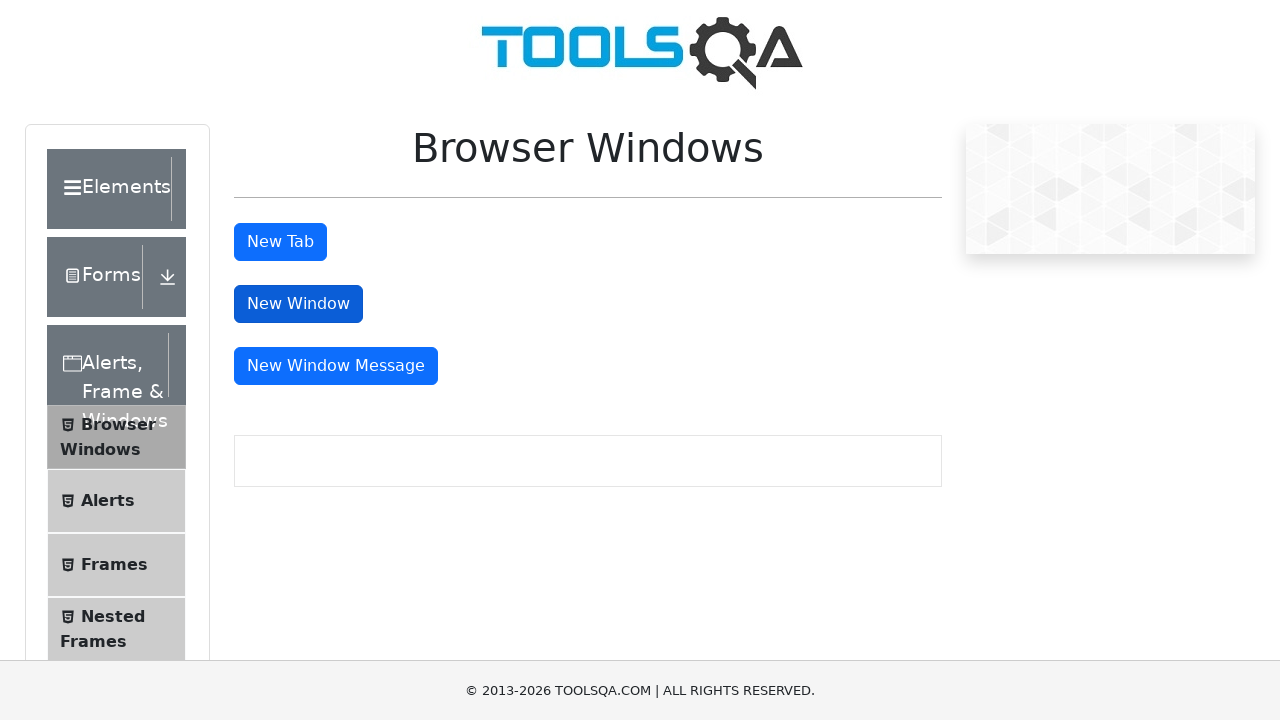

Verified new window opened - total windows: 4
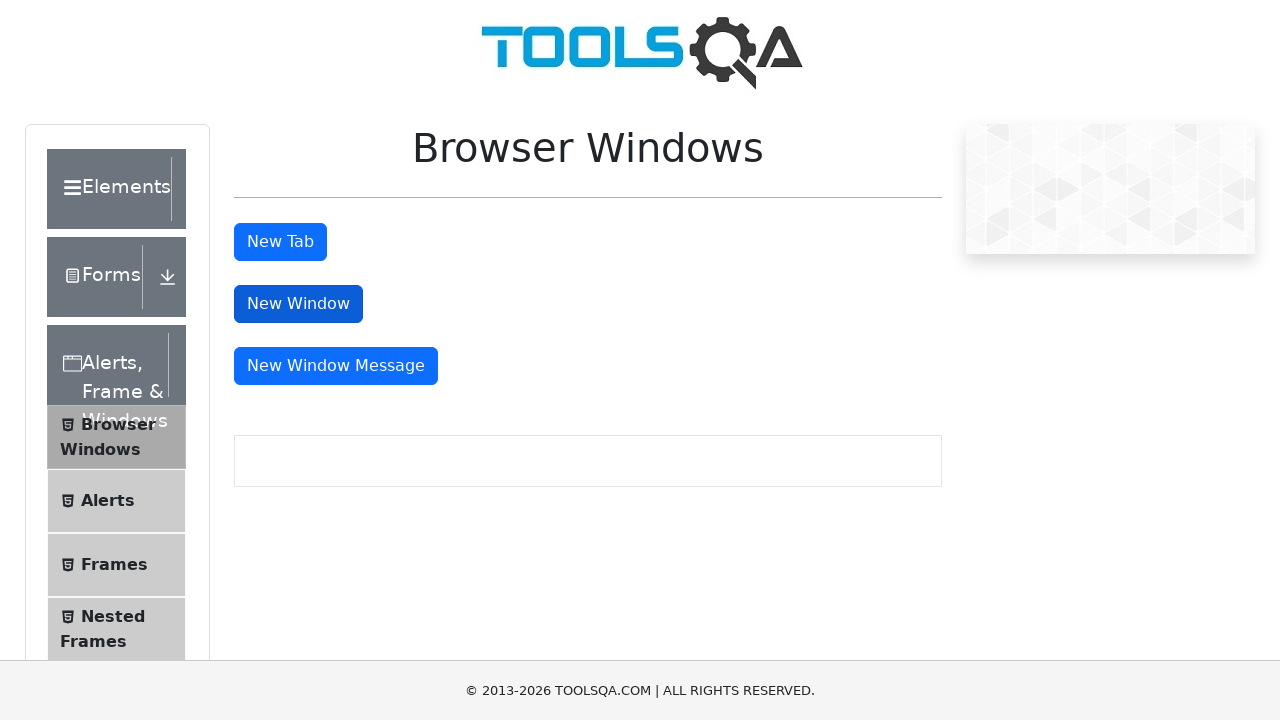

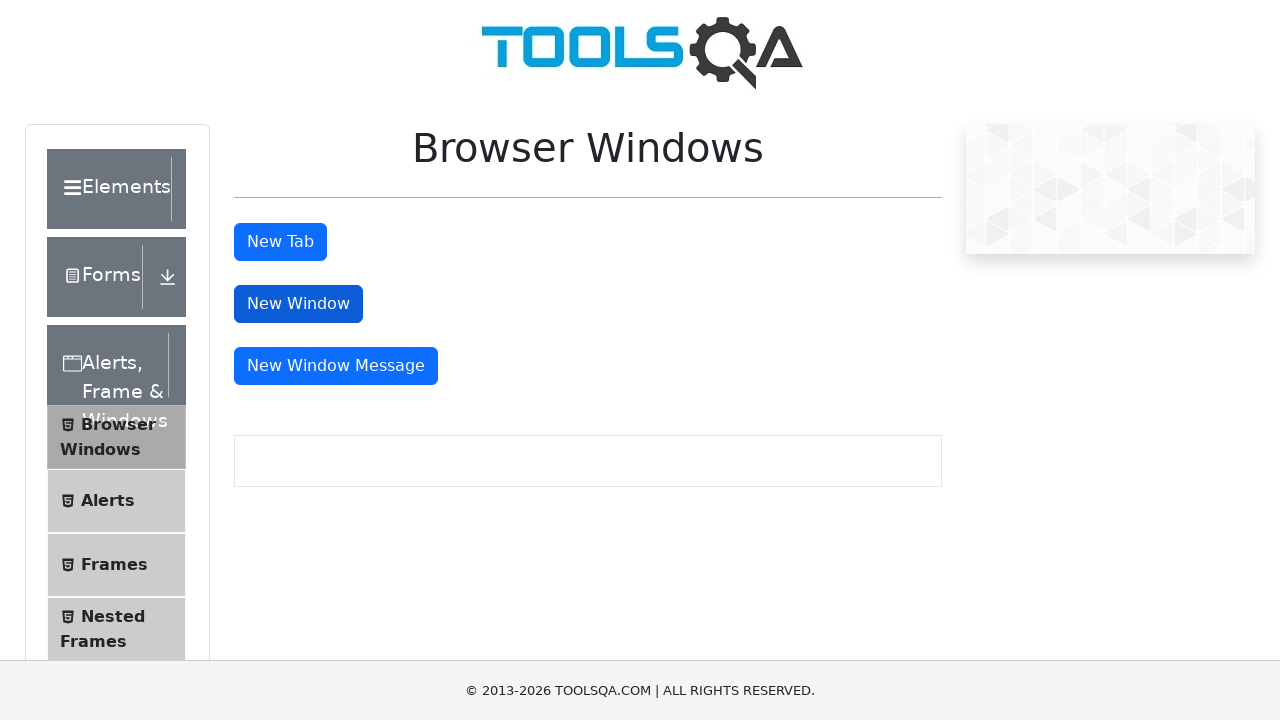